Tests window handling by clicking a button in an iframe that opens a new window, then switches between windows to verify navigation

Starting URL: https://www.w3schools.com/jsref/tryit.asp?filename=tryjsref_win_open

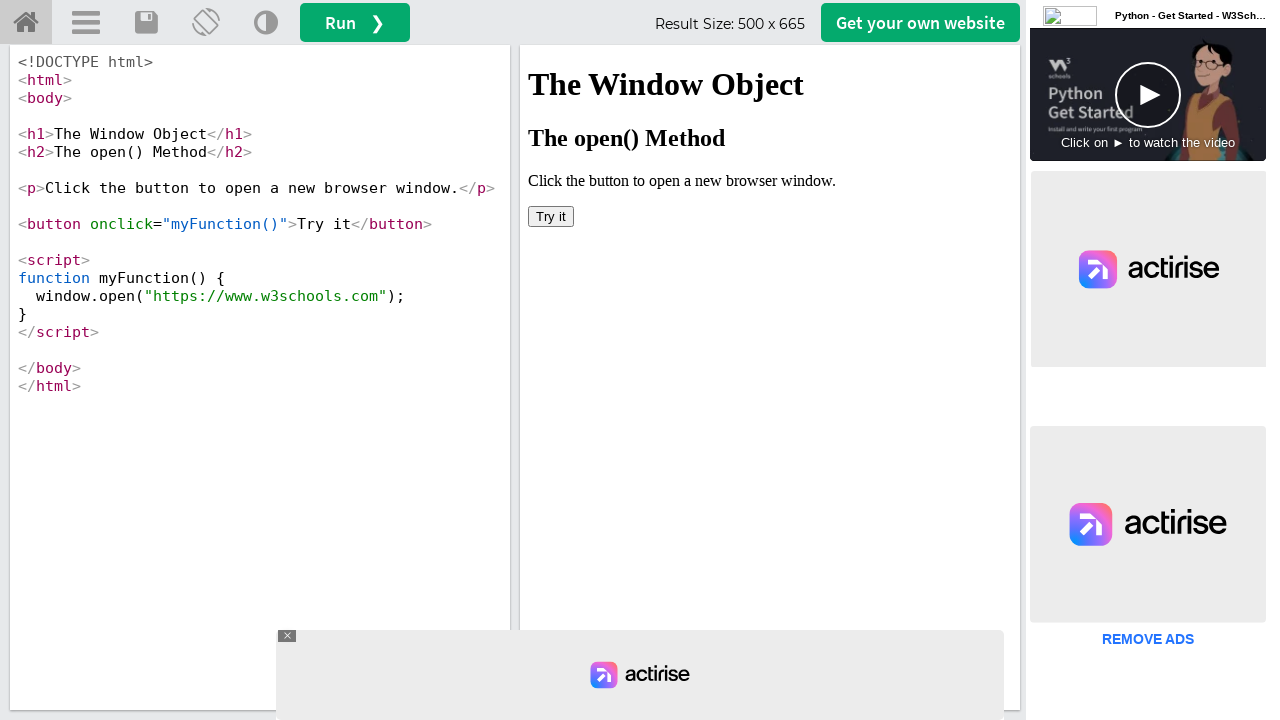

Stored reference to parent window
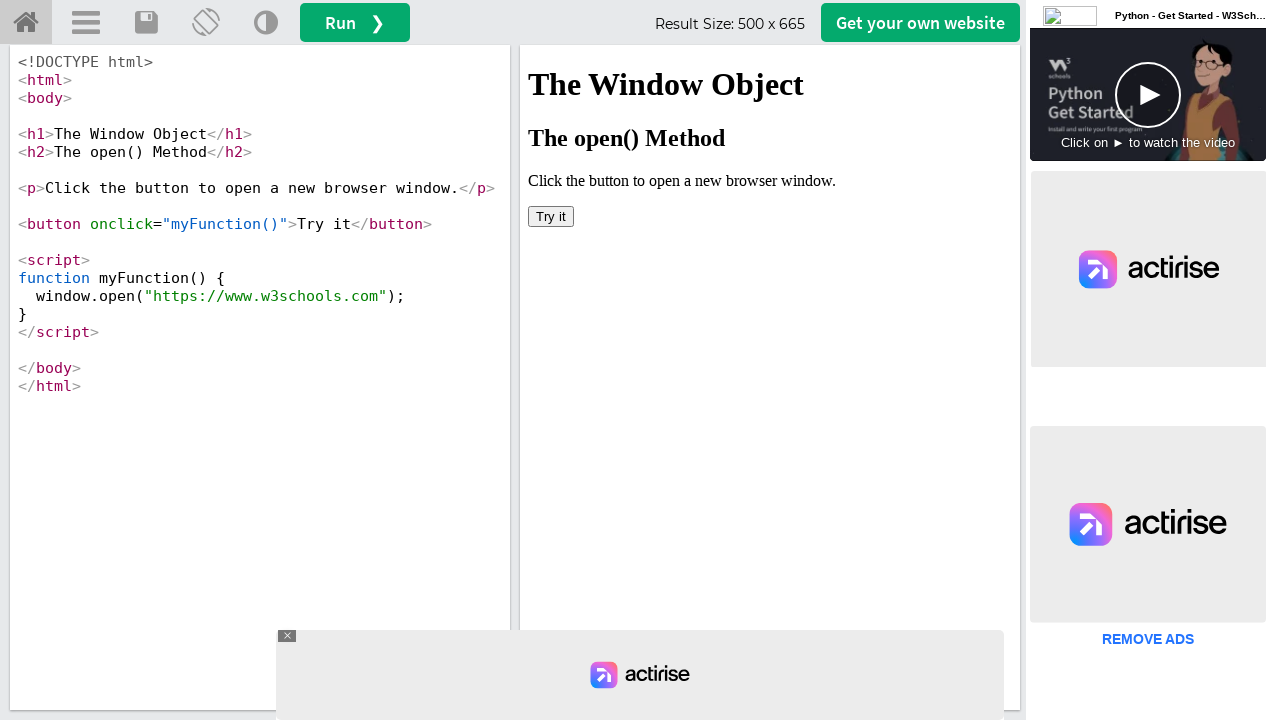

Located iframe with name 'iframeResult'
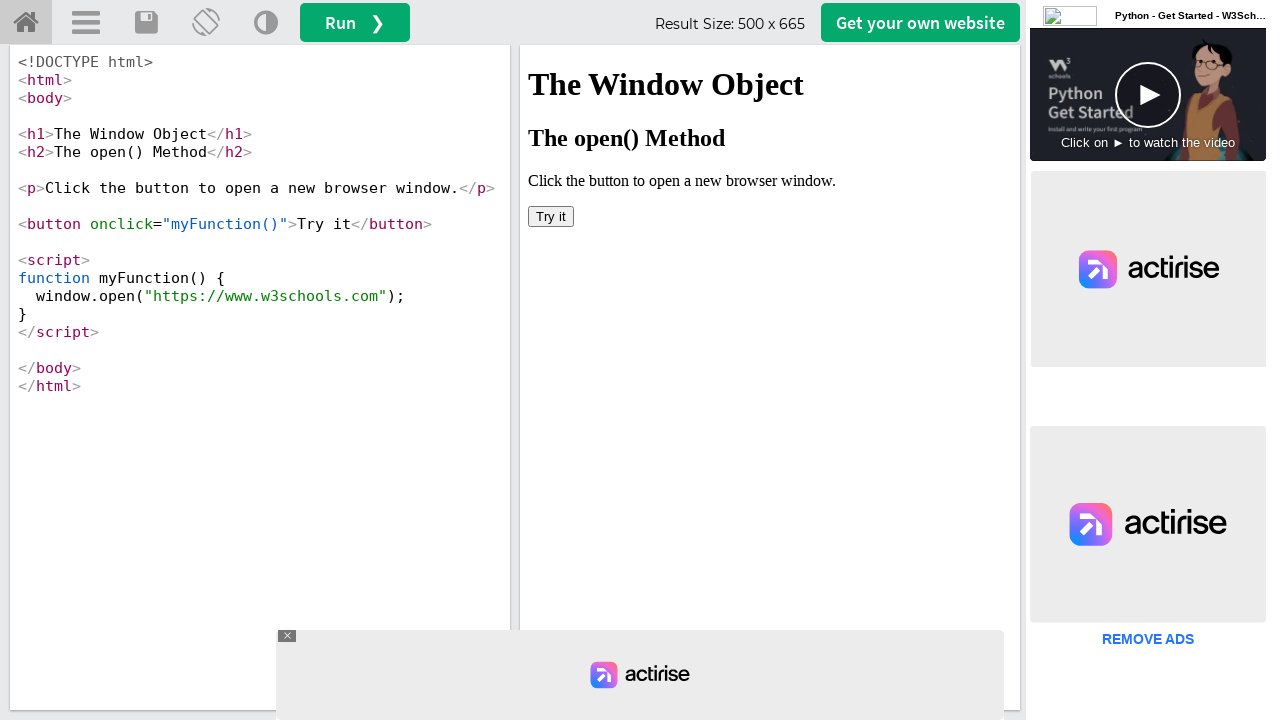

Clicked 'Try it' button in iframe to open new window at (551, 216) on iframe[name='iframeResult'] >> internal:control=enter-frame >> button:has-text('
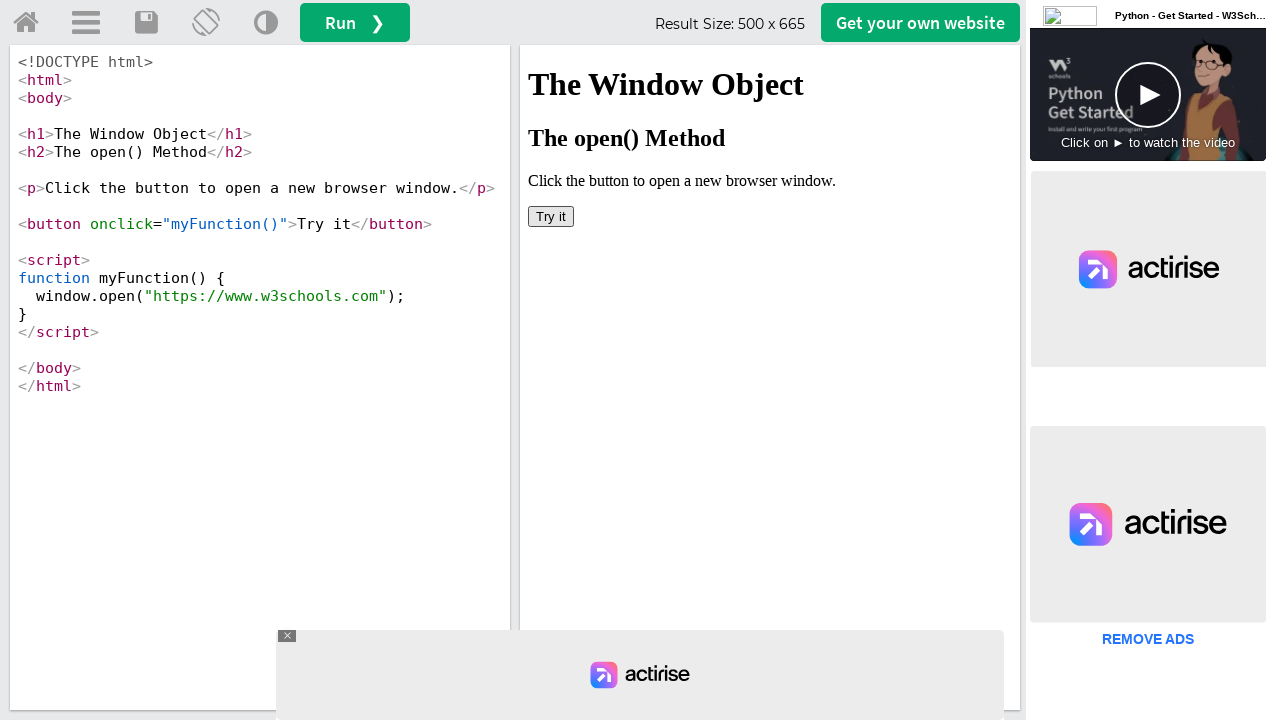

Captured new page object from opened window
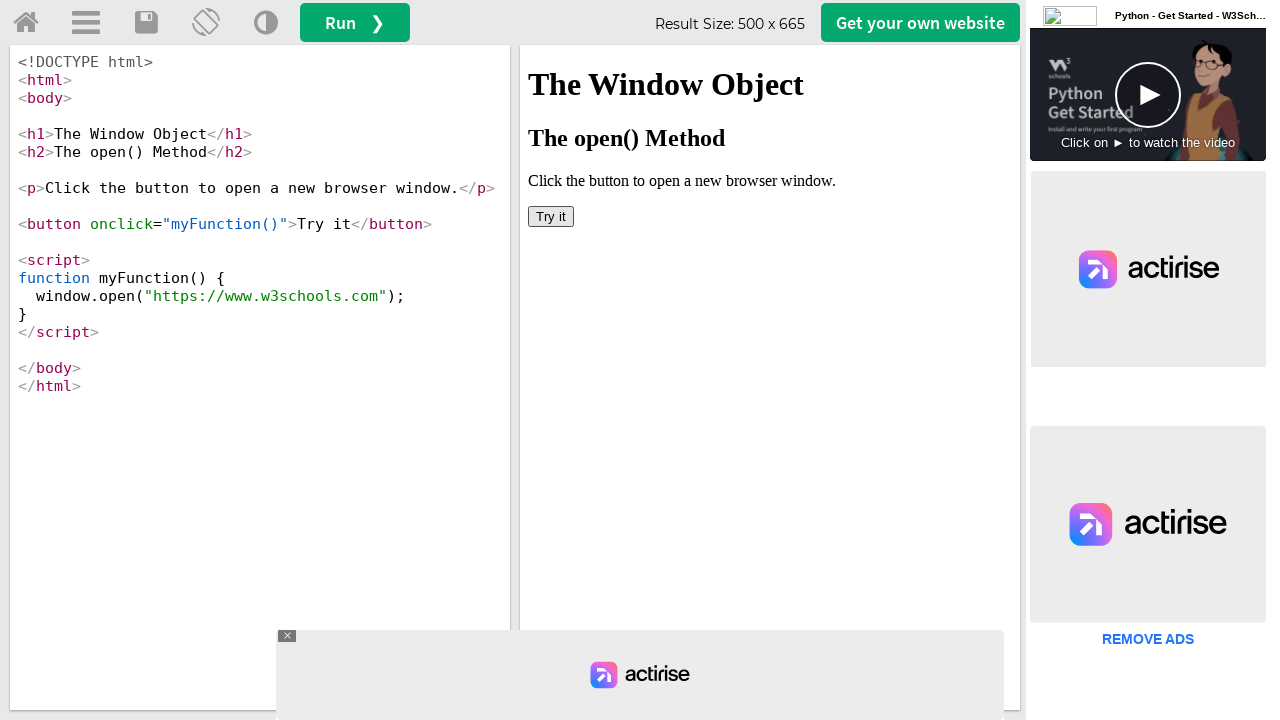

New window finished loading
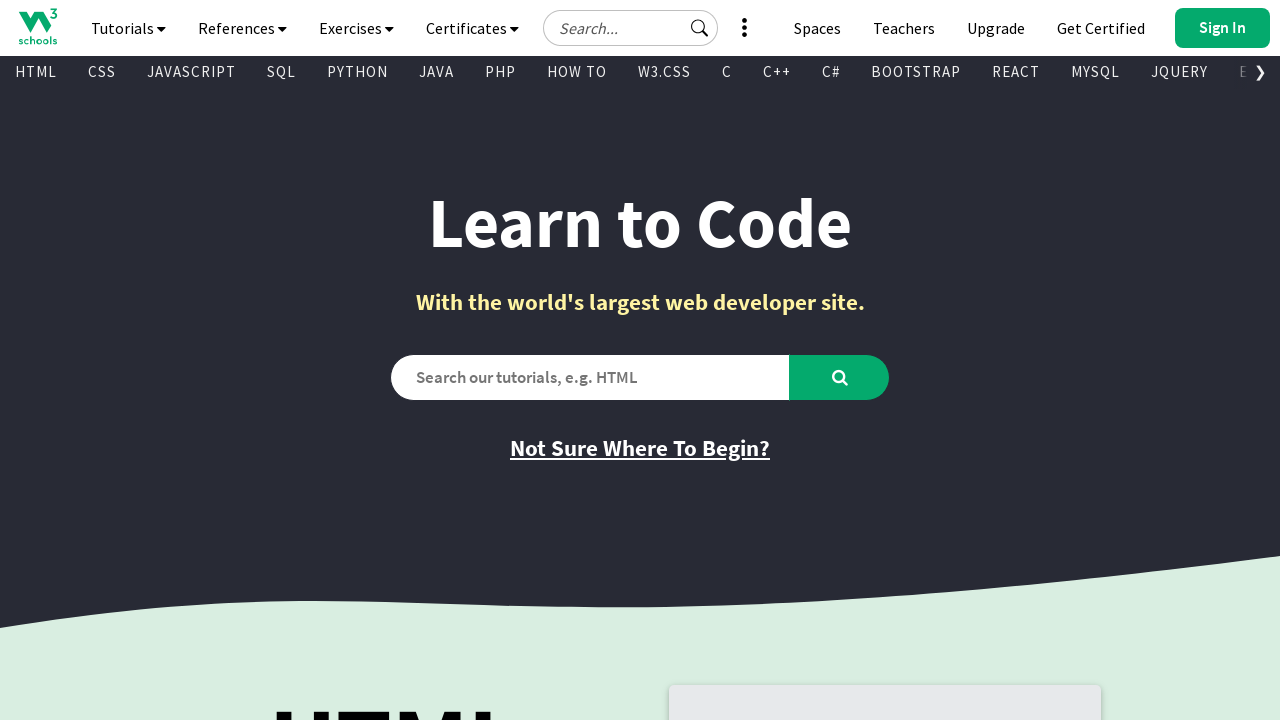

Retrieved URL 'https://www.w3schools.com/' and title '<bound method Page.title of <Page url='https://www.w3schools.com/'>>' from new window
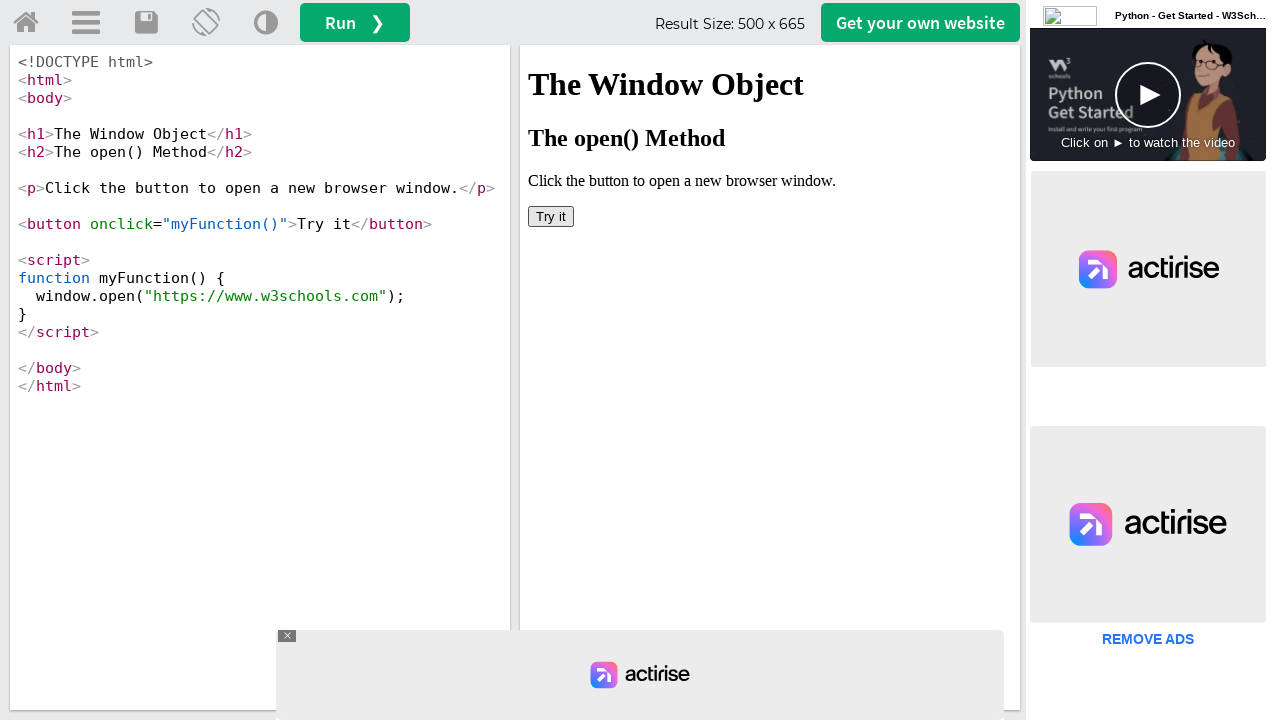

Closed the new window
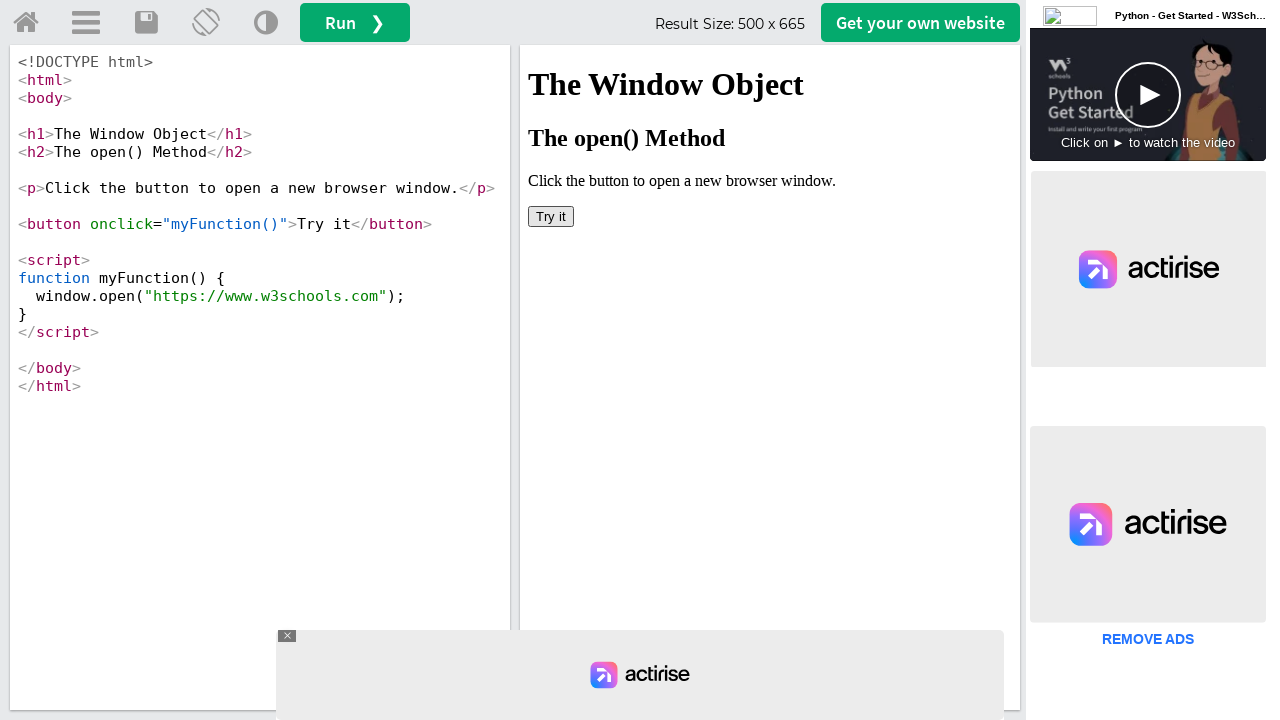

Waited 1000ms for parent page to stabilize
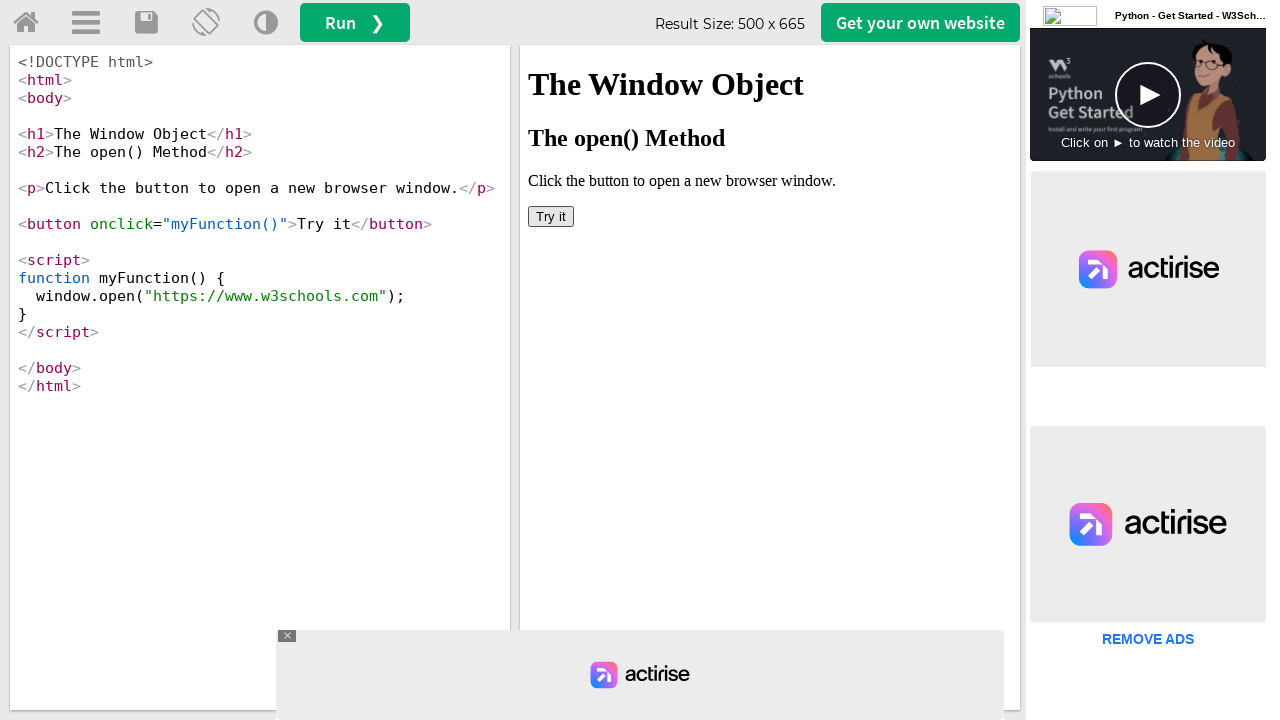

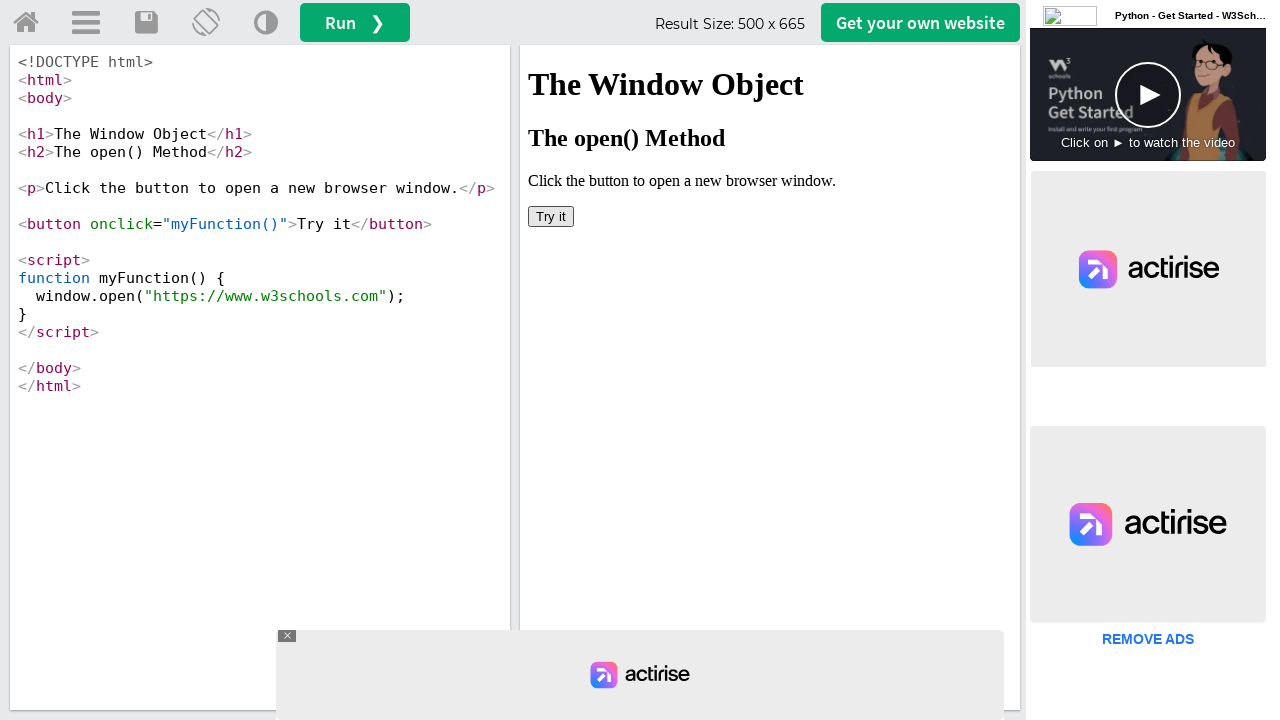